Tests registration form validation with an invalid email format, verifying that appropriate error messages are displayed

Starting URL: https://alada.vn/tai-khoan/dang-ky.html

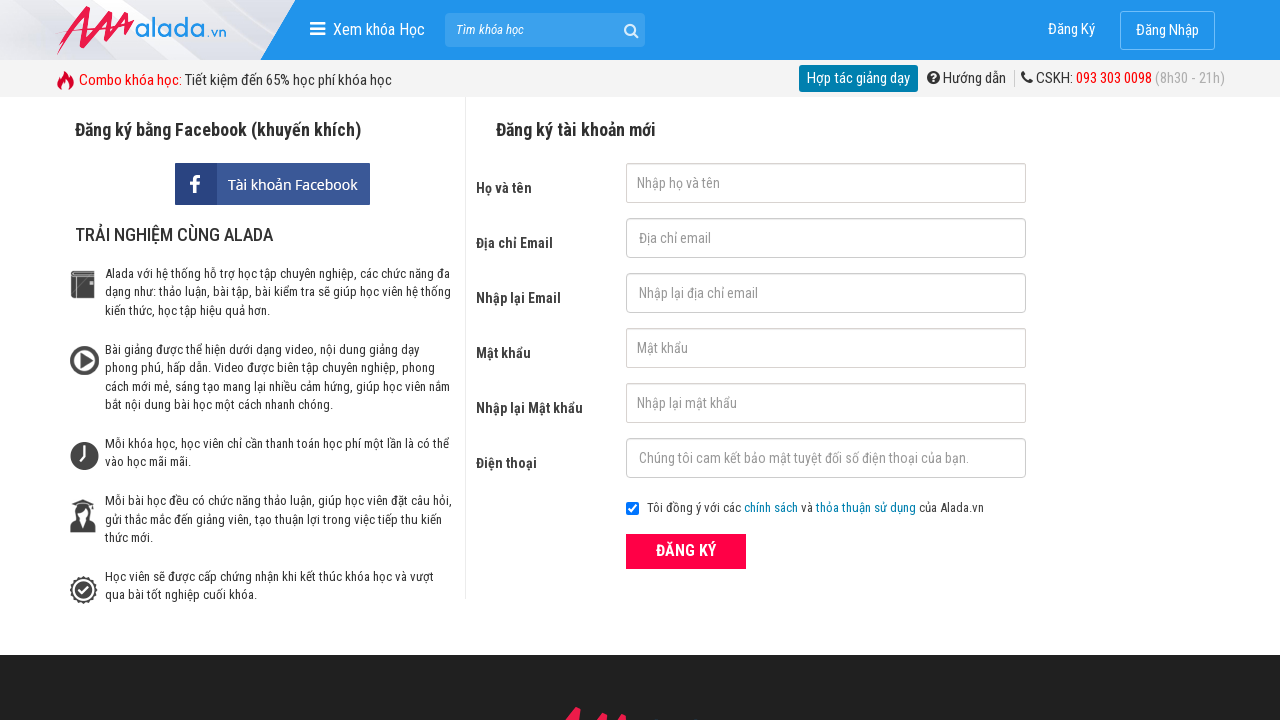

Filled first name field with 'Hong Nhung' on #txtFirstname
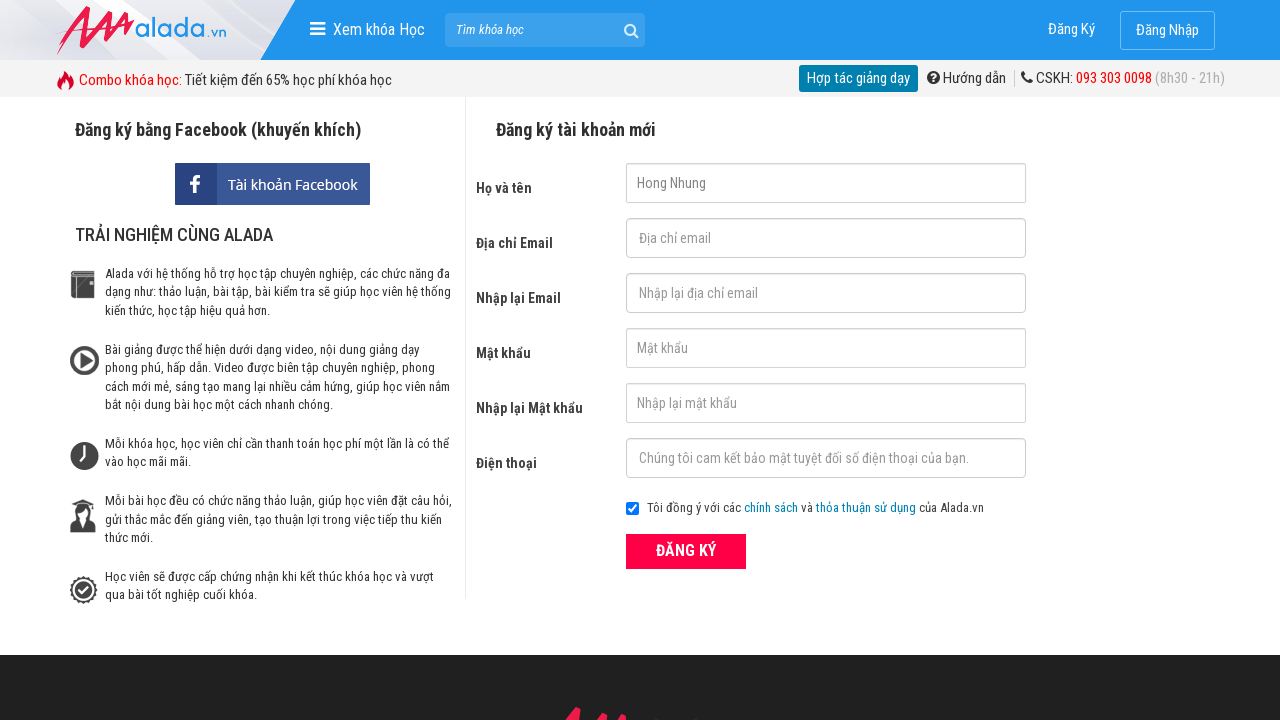

Filled email field with invalid email format '1234@12333.' on #txtEmail
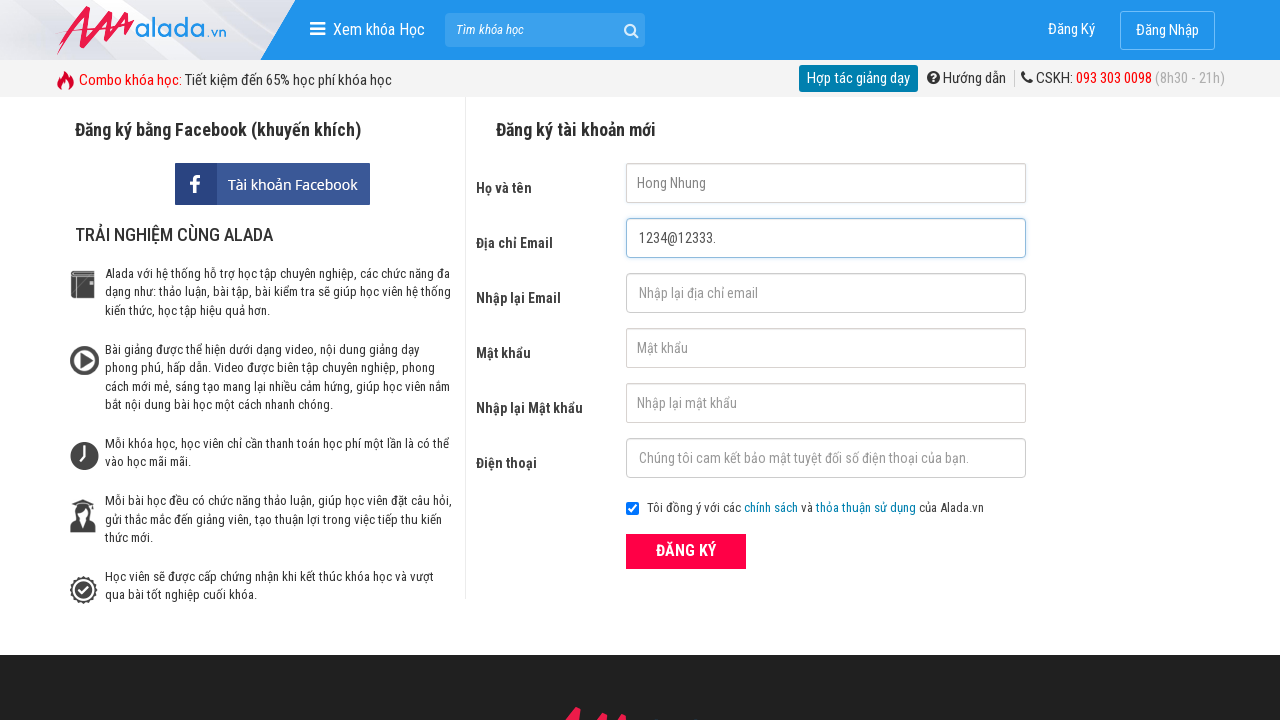

Filled confirm email field with invalid email '1234@12333.' on #txtCEmail
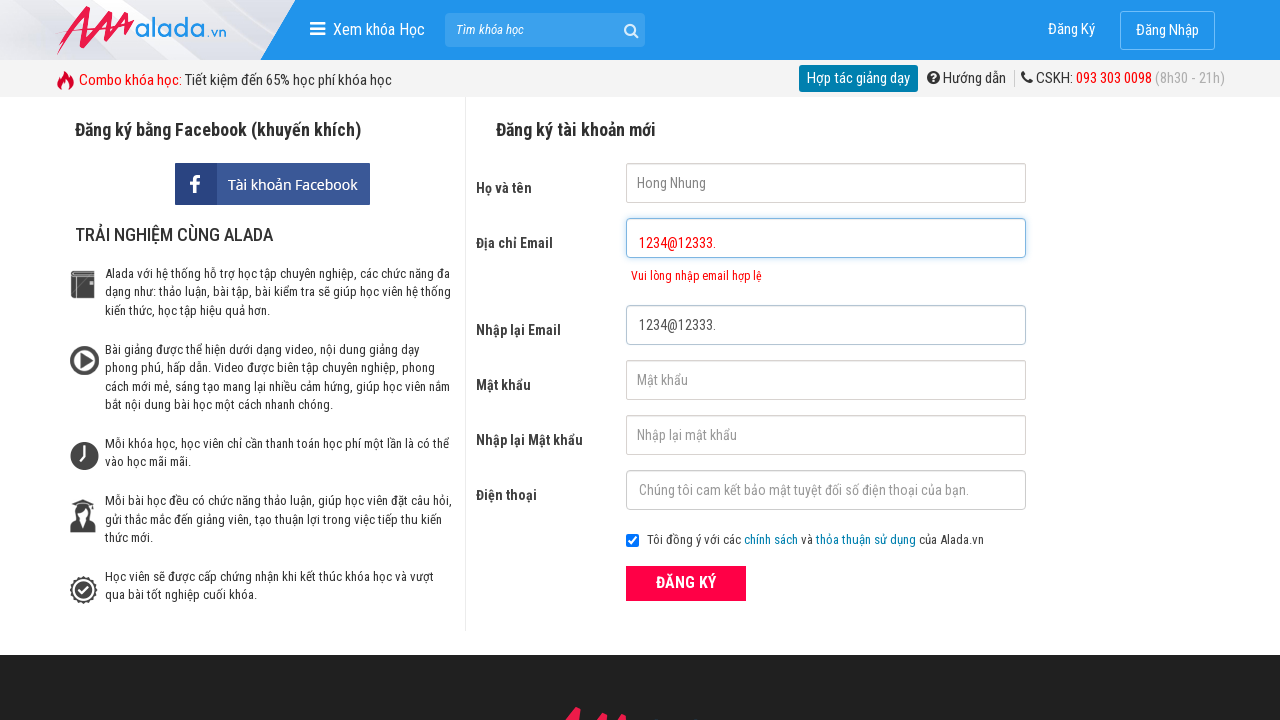

Filled password field with '123456' on #txtPassword
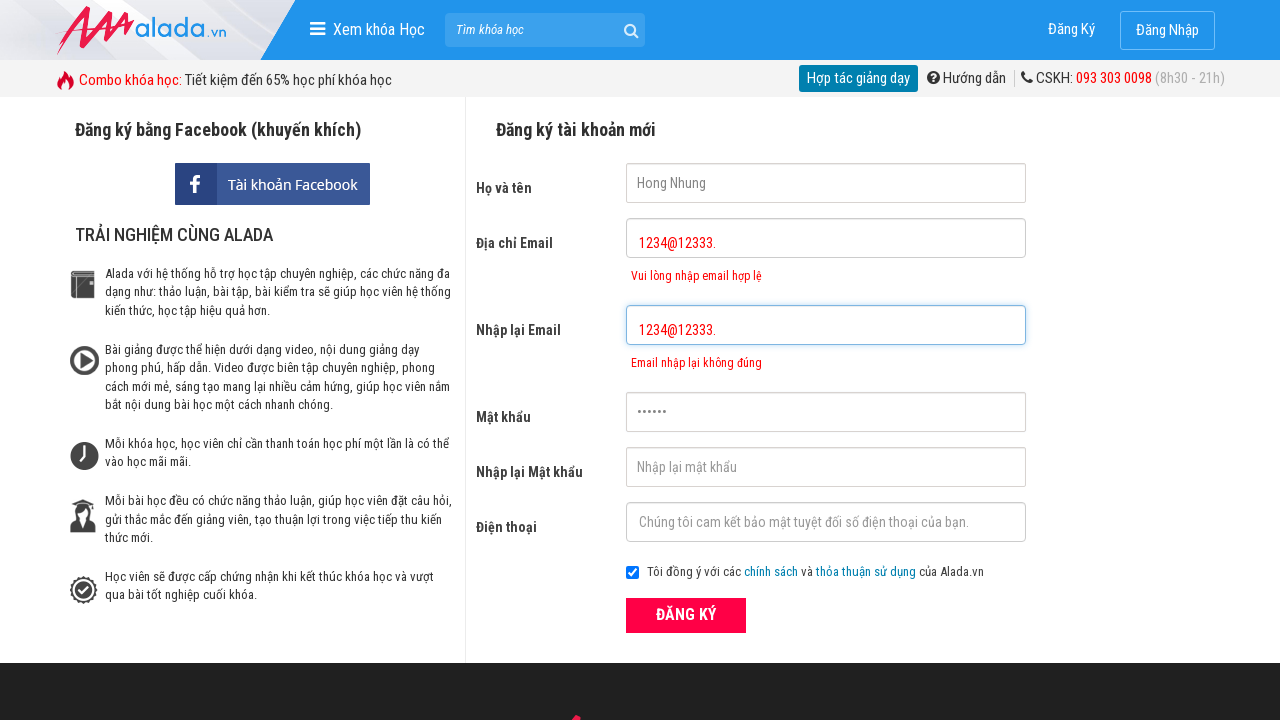

Filled confirm password field with '123456' on #txtCPassword
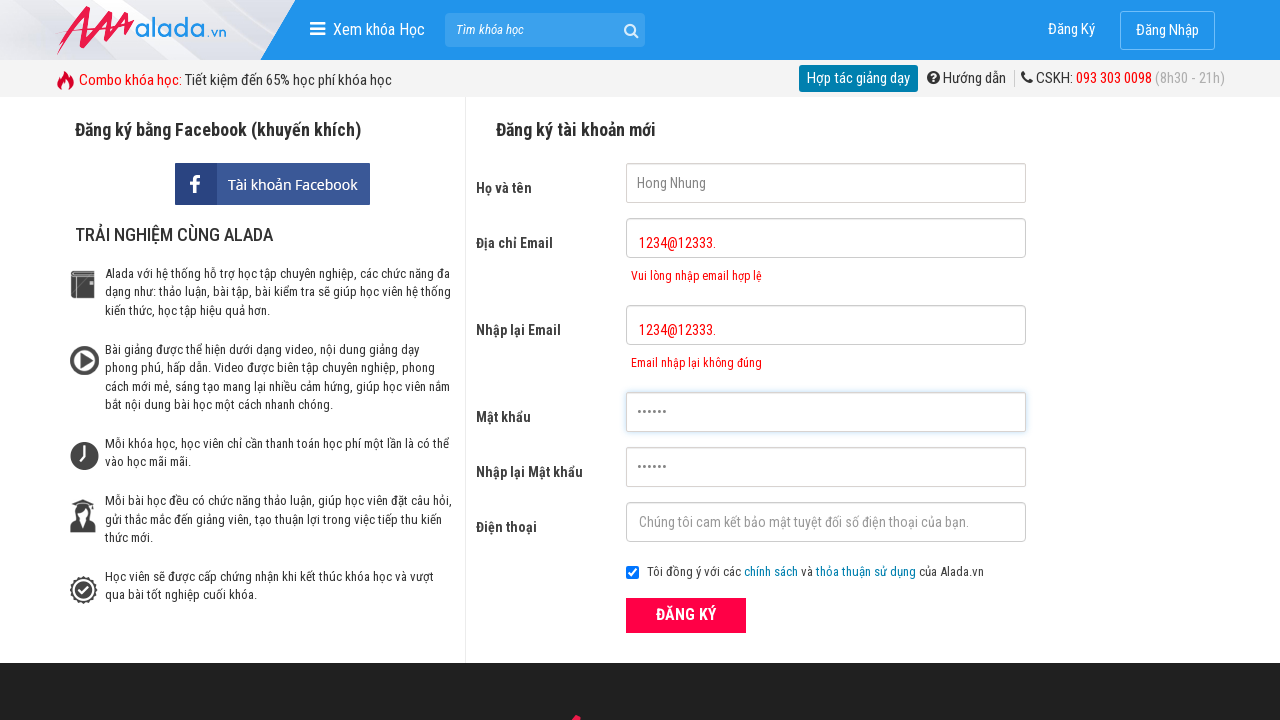

Filled phone number field with '0376878990' on #txtPhone
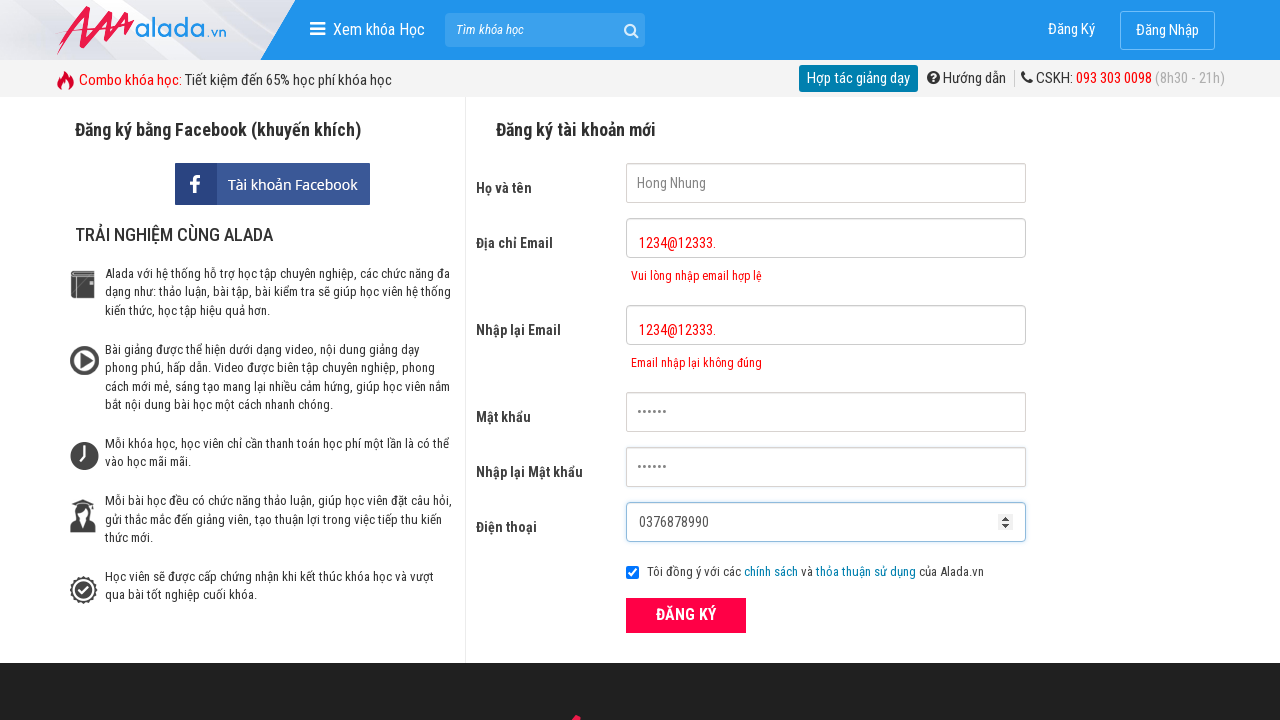

Clicked registration button to submit form with invalid email at (686, 615) on xpath=//form[@id='frmLogin']//button[text()='ĐĂNG KÝ']
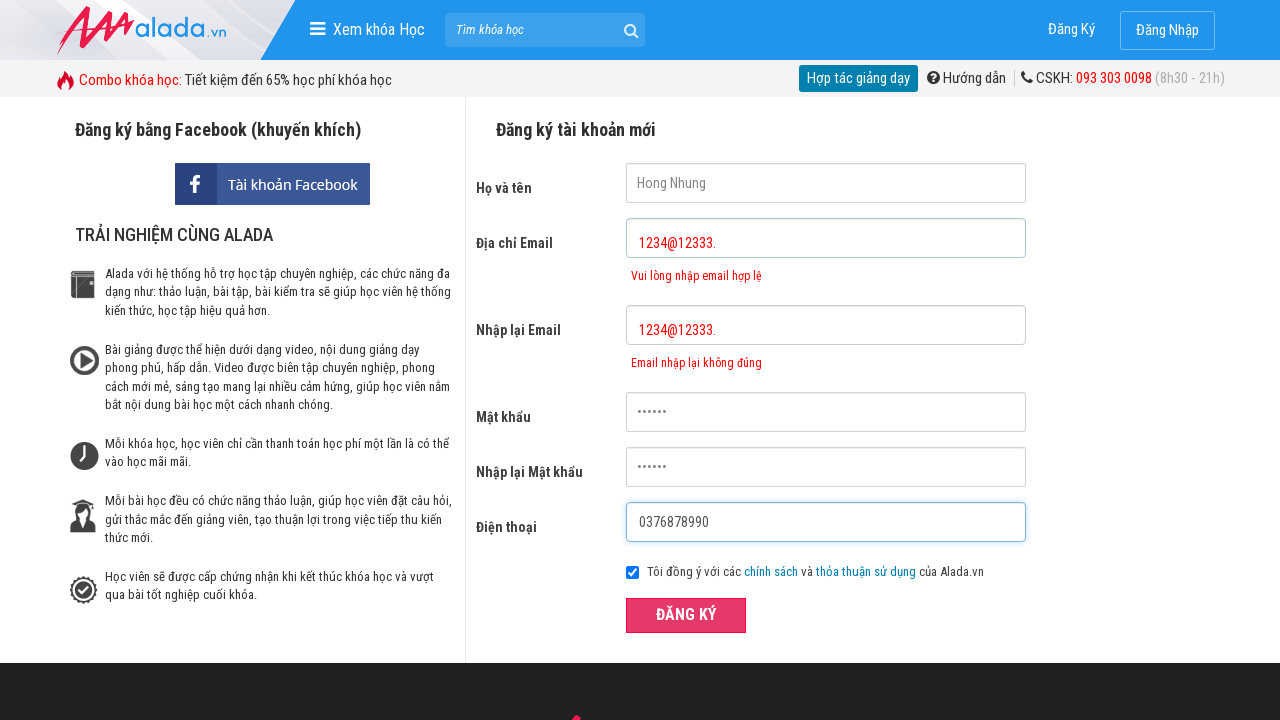

Email validation error message appeared
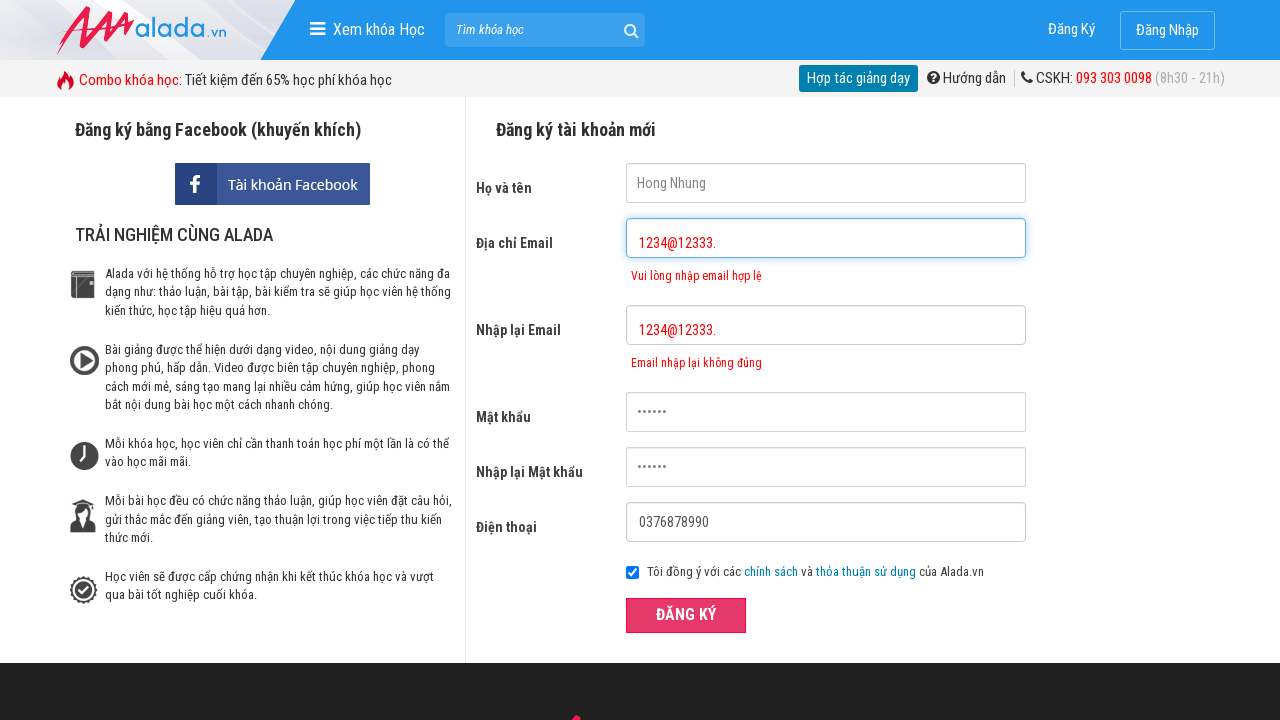

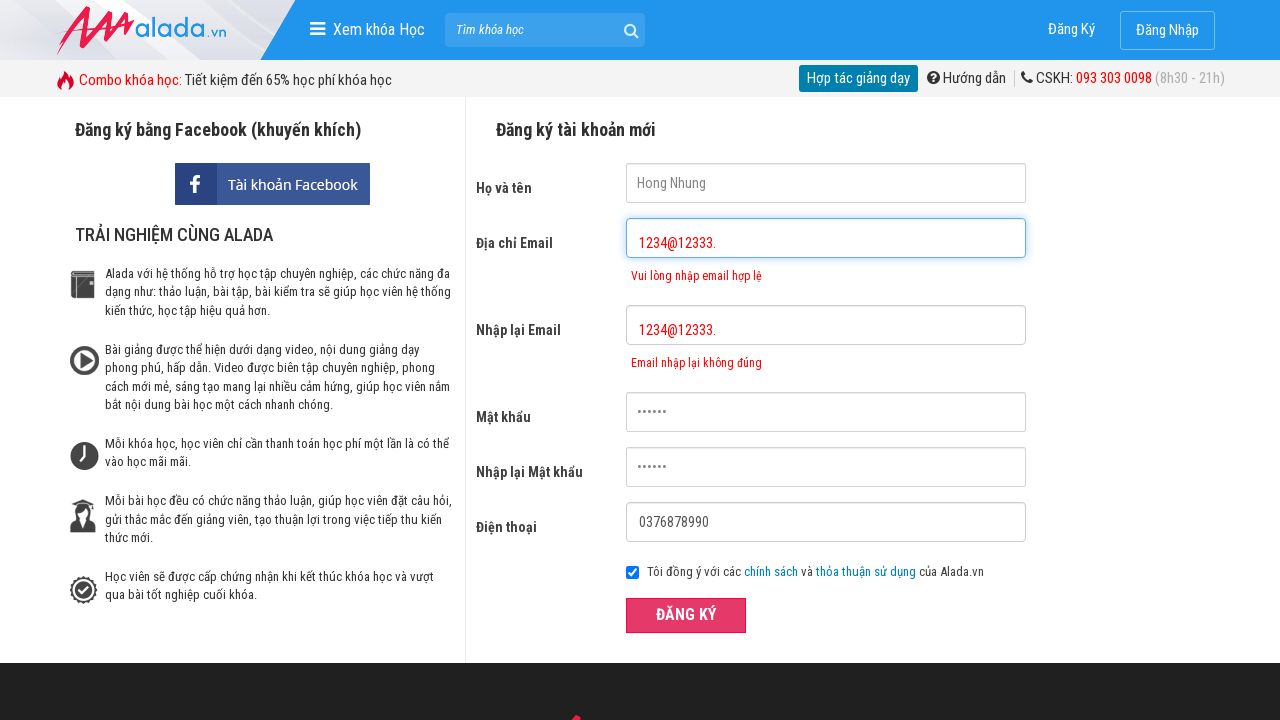